Tests JavaScript confirm dialog dismissal by clicking the second alert button, dismissing the confirm dialog, and verifying the cancel result message

Starting URL: http://the-internet.herokuapp.com/javascript_alerts

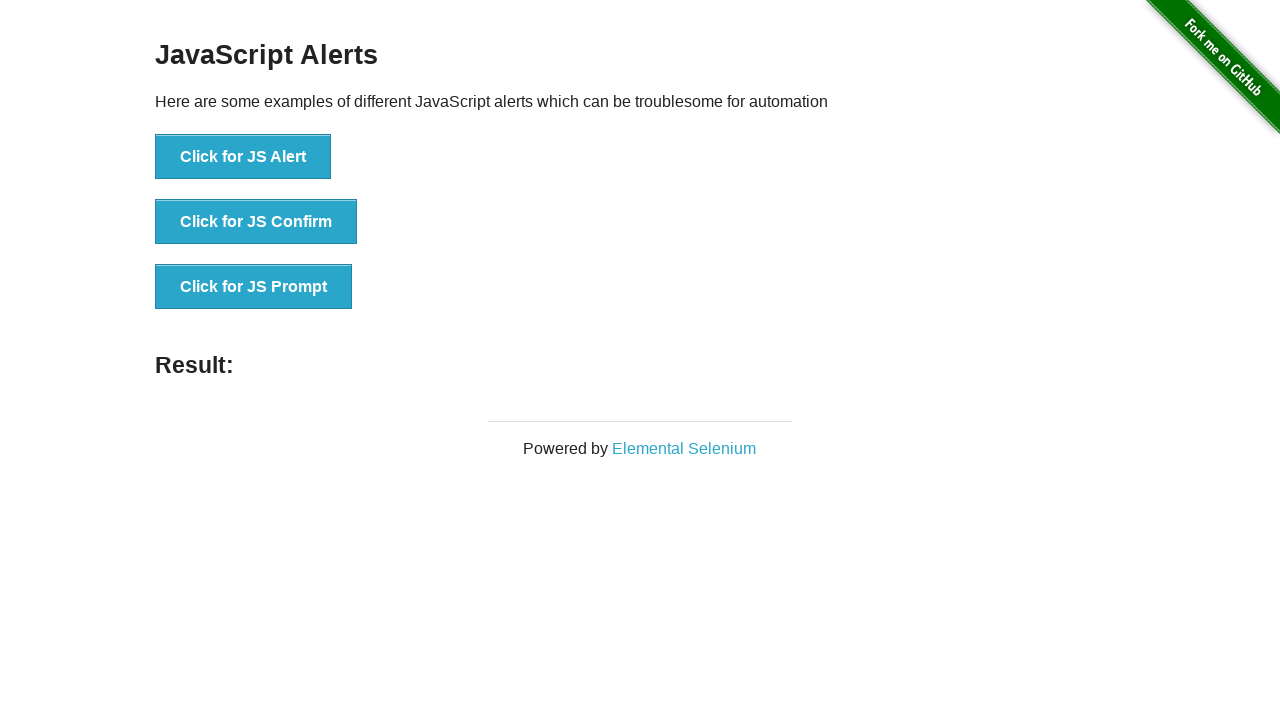

Set up dialog handler to dismiss confirm dialog
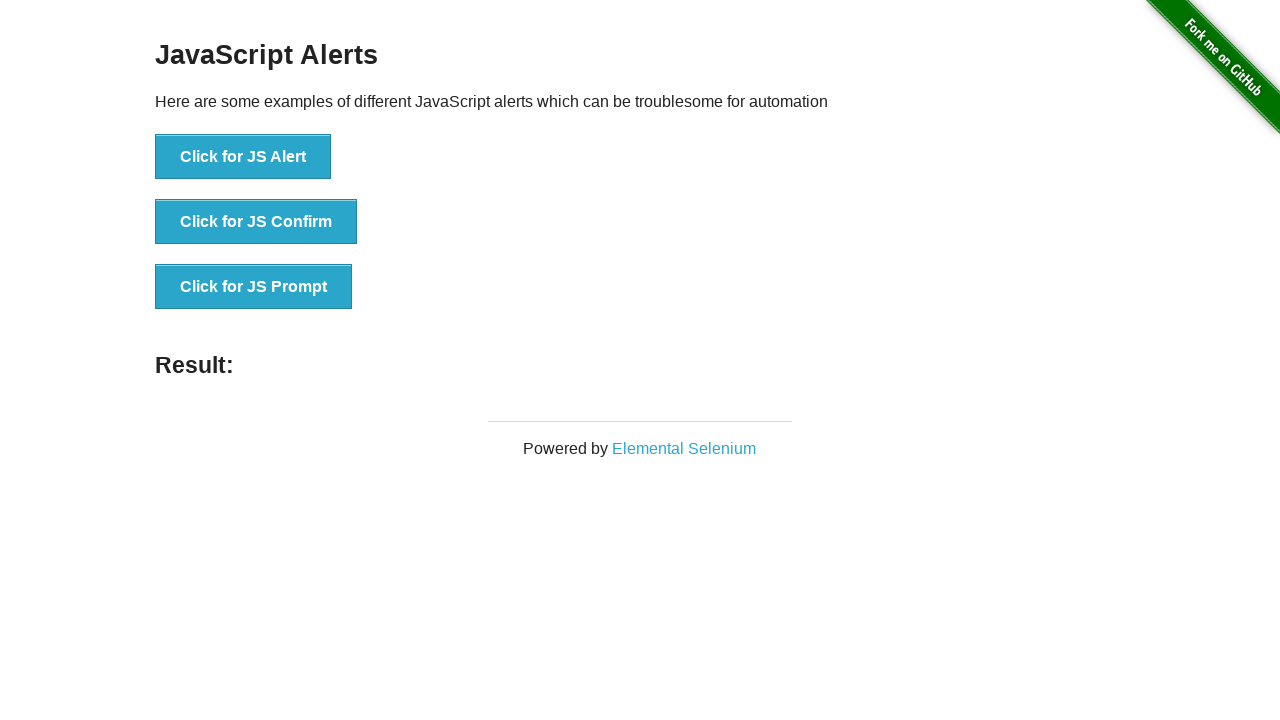

Clicked the JS Confirm button at (256, 222) on button[onclick='jsConfirm()']
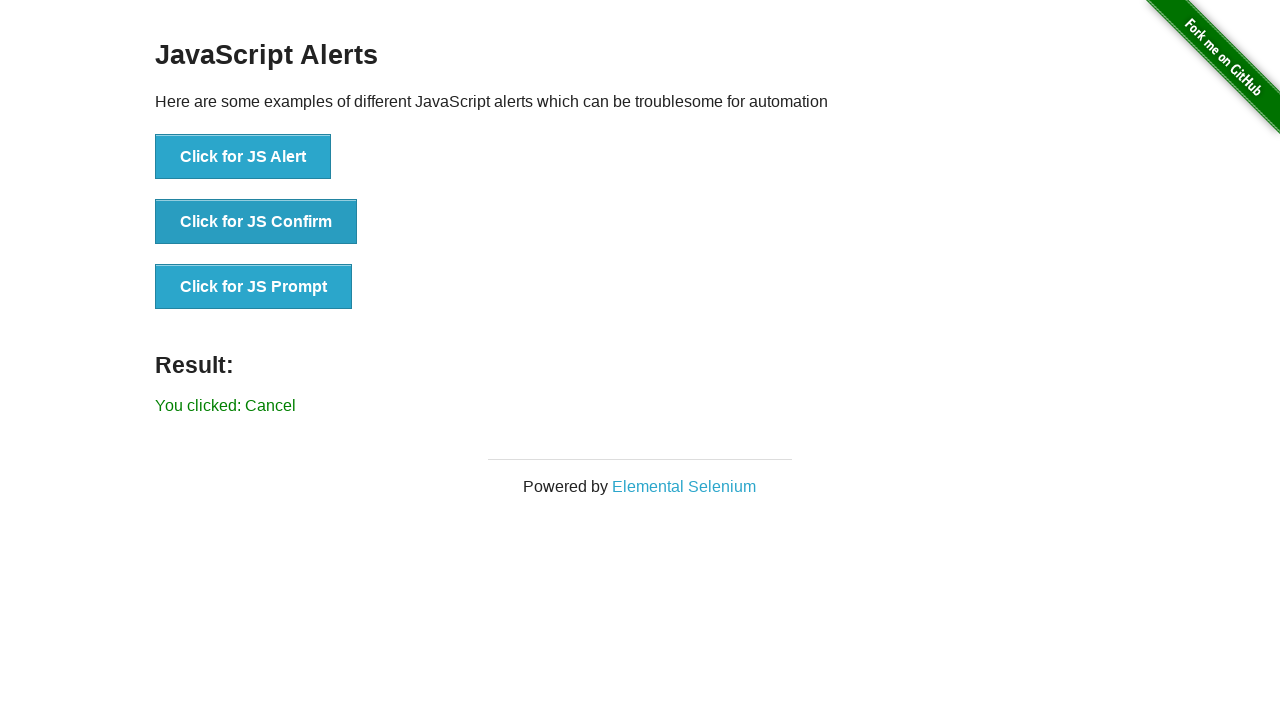

Result message element appeared
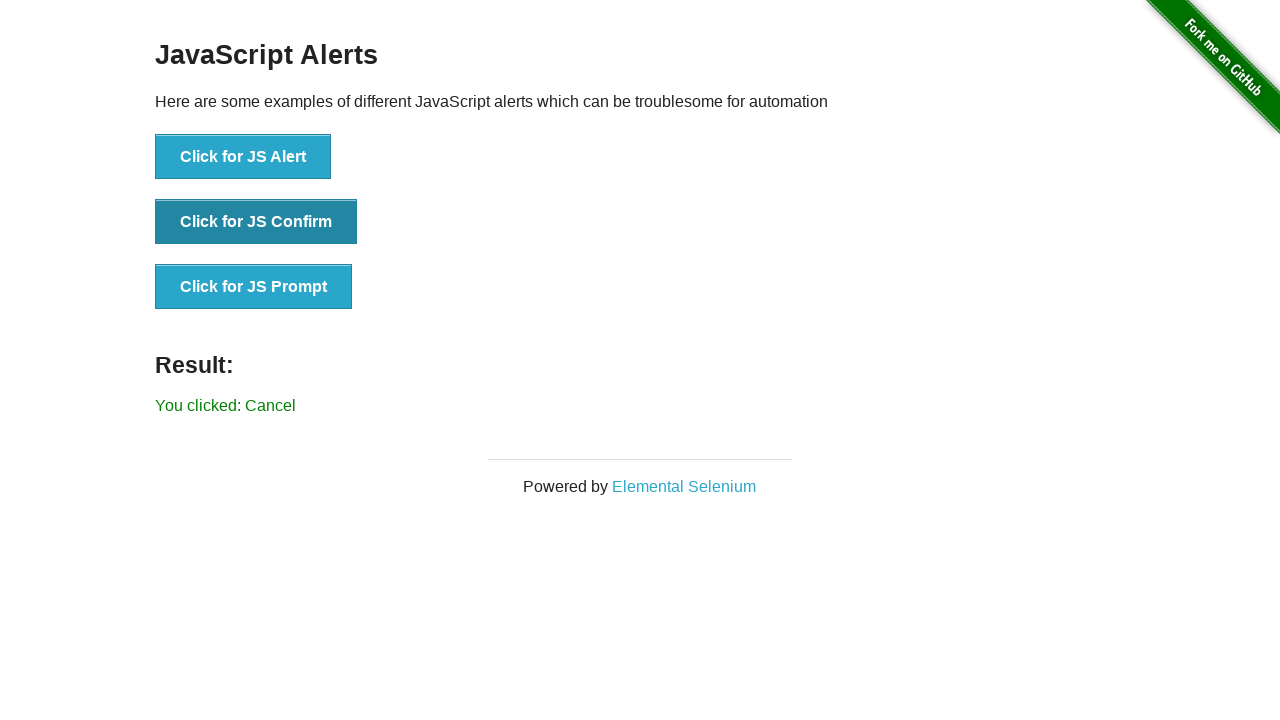

Retrieved result text from page
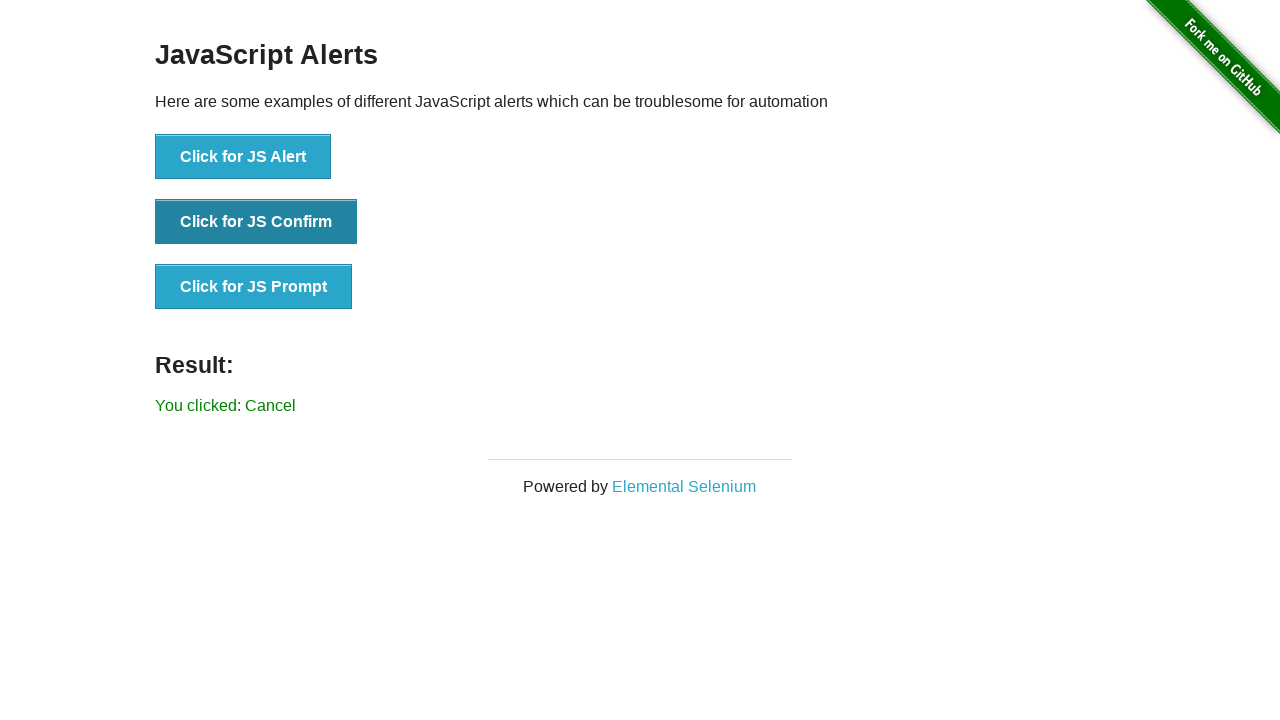

Verified cancel result message: 'You clicked: Cancel'
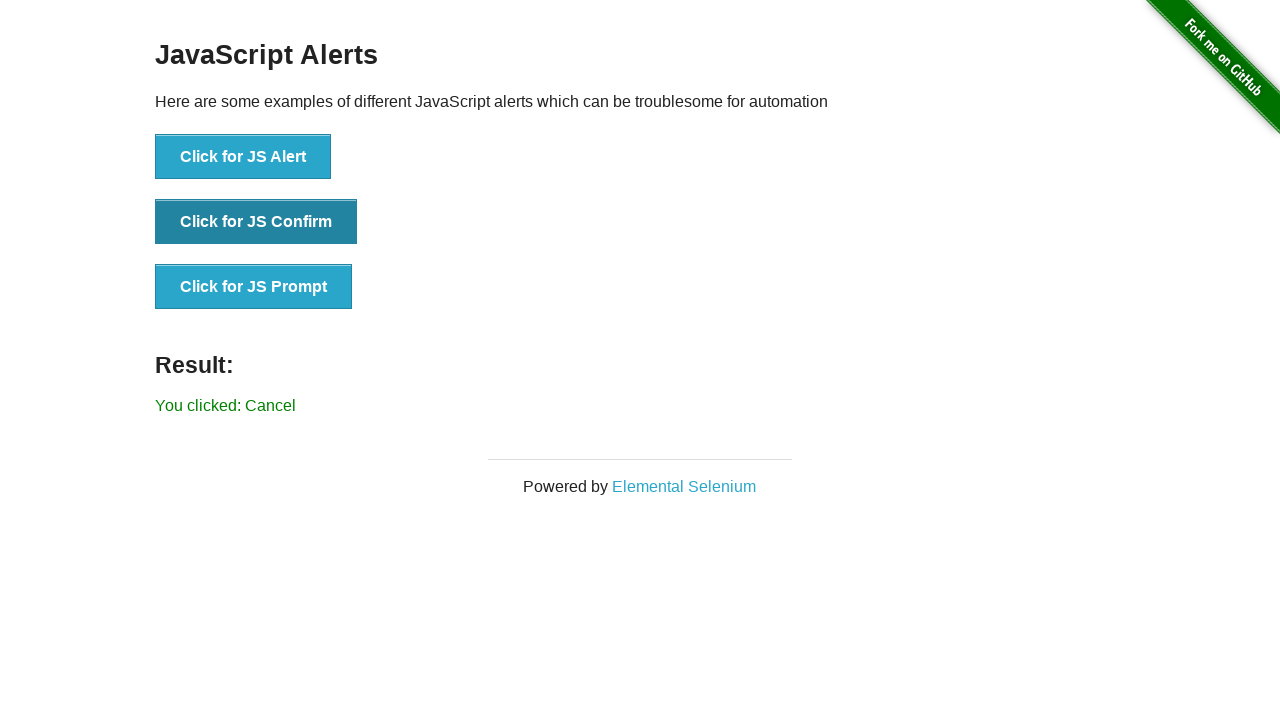

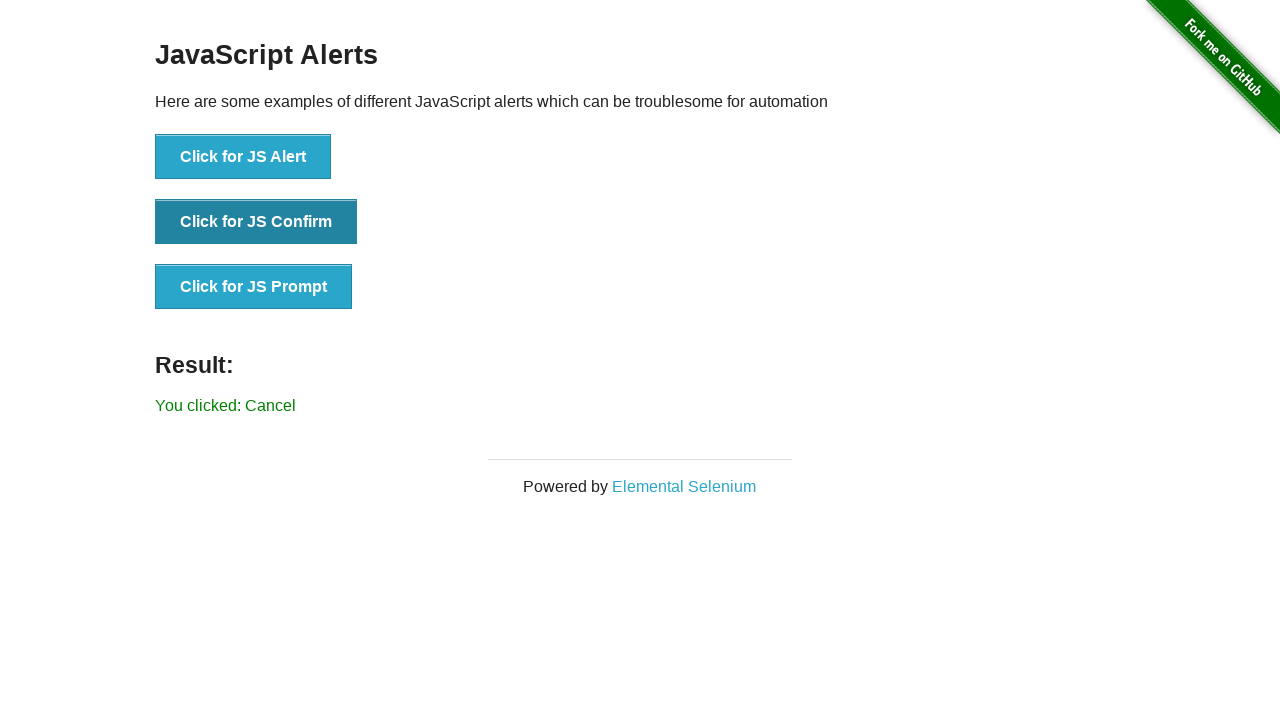